Tests a guinea pig test page by verifying element text, filling a comment form, submitting it, and verifying the comment appears on the page

Starting URL: http://saucelabs.com/test/guinea-pig

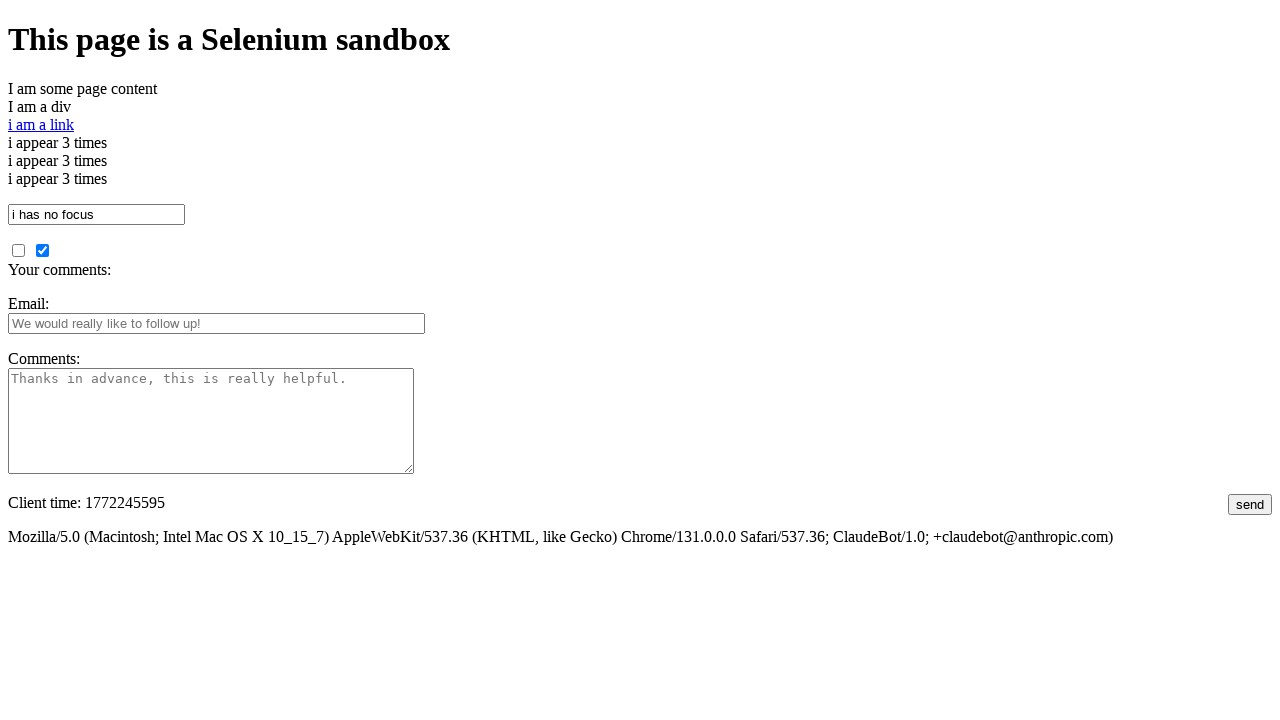

Waited for element with id 'i_am_an_id' to be visible
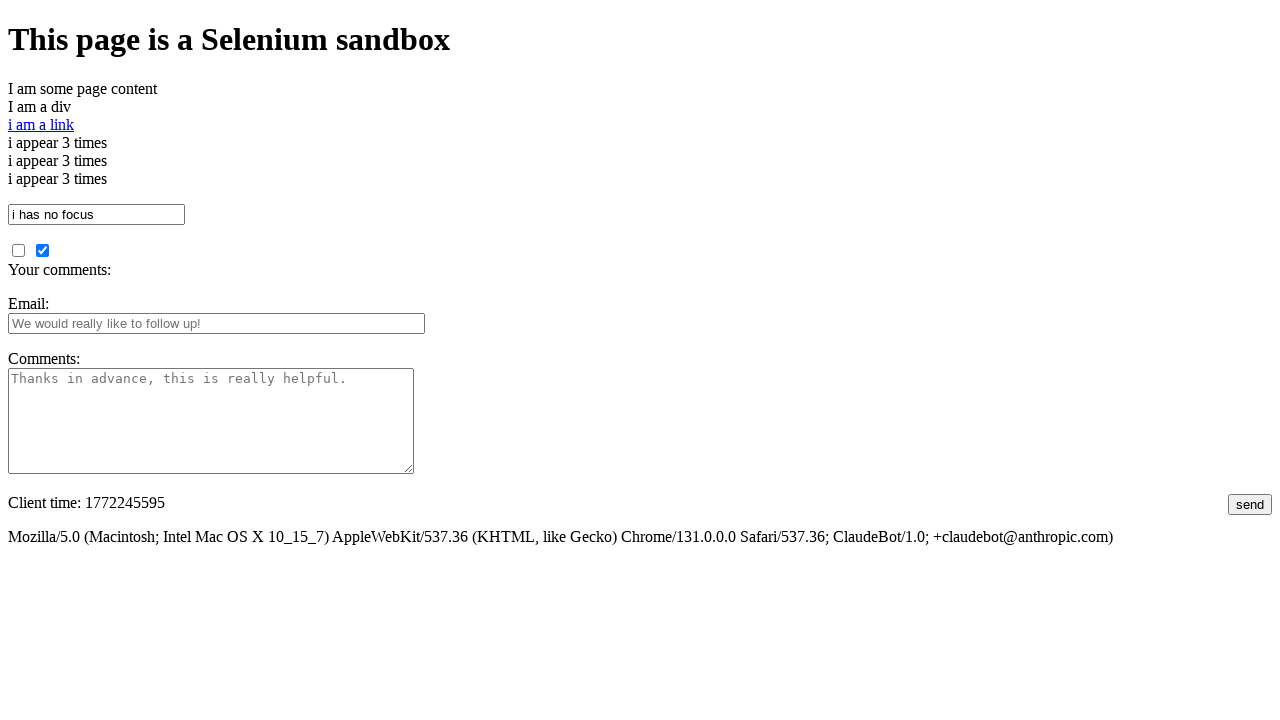

Verified element text content equals 'I am a div'
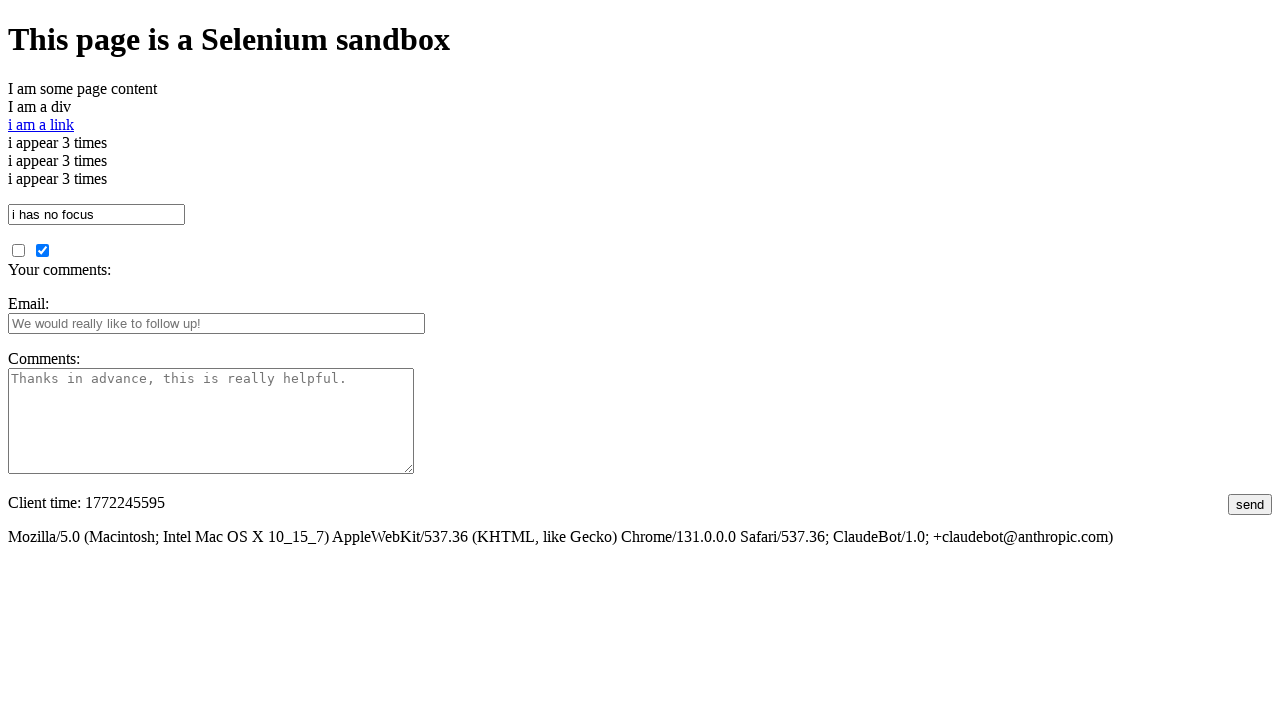

Filled comments field with 'This is an awesome comment' on #comments
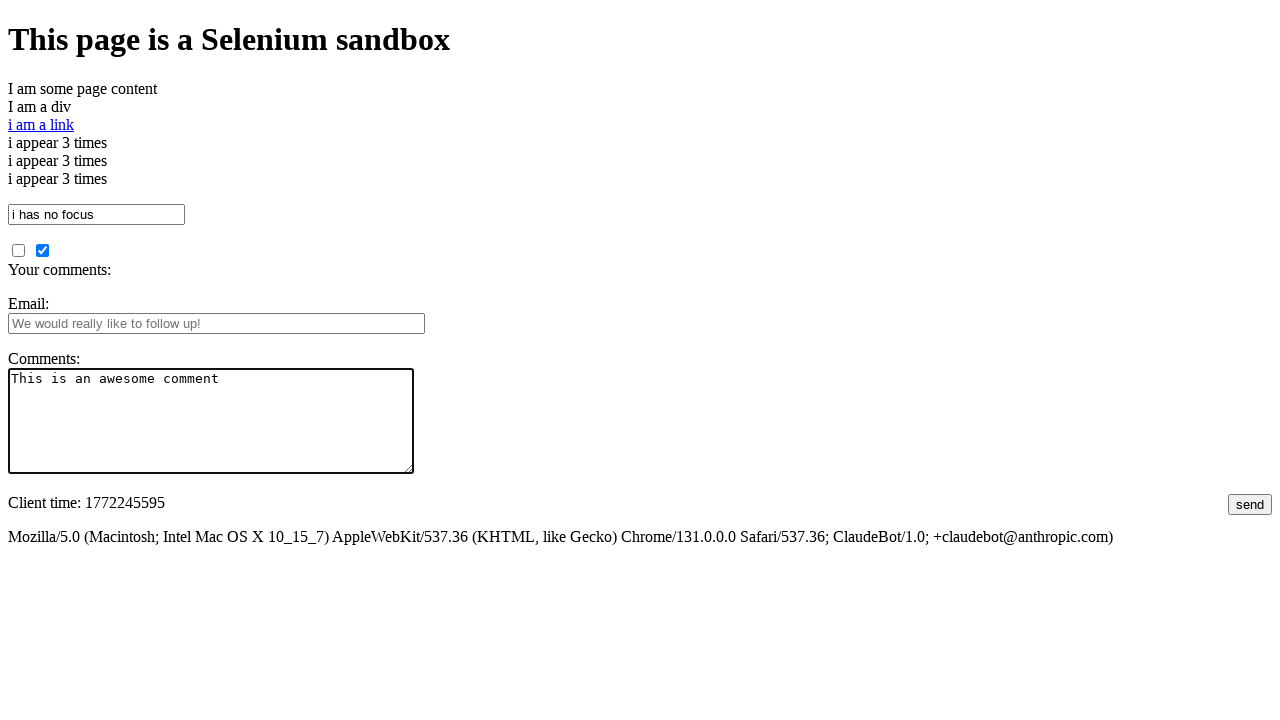

Clicked submit button to post comment at (1250, 504) on #submit
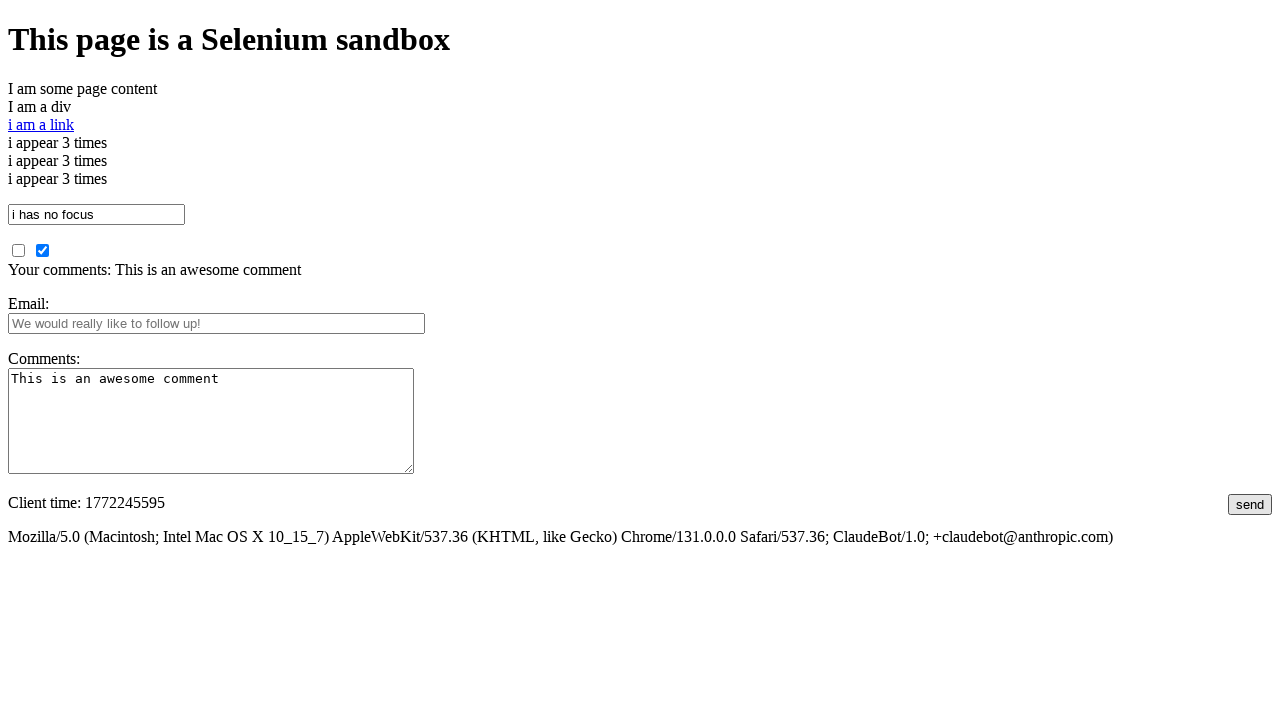

Waited for comments section to appear
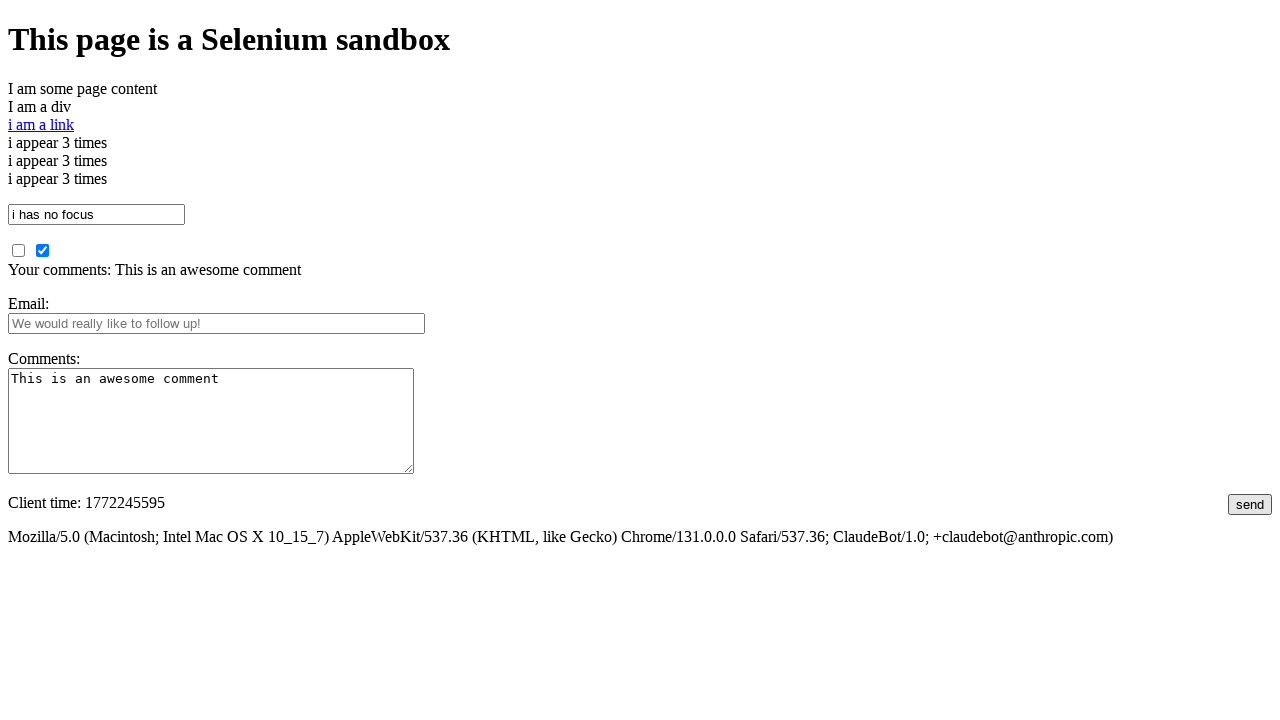

Verified comment 'This is an awesome comment' appears on the page
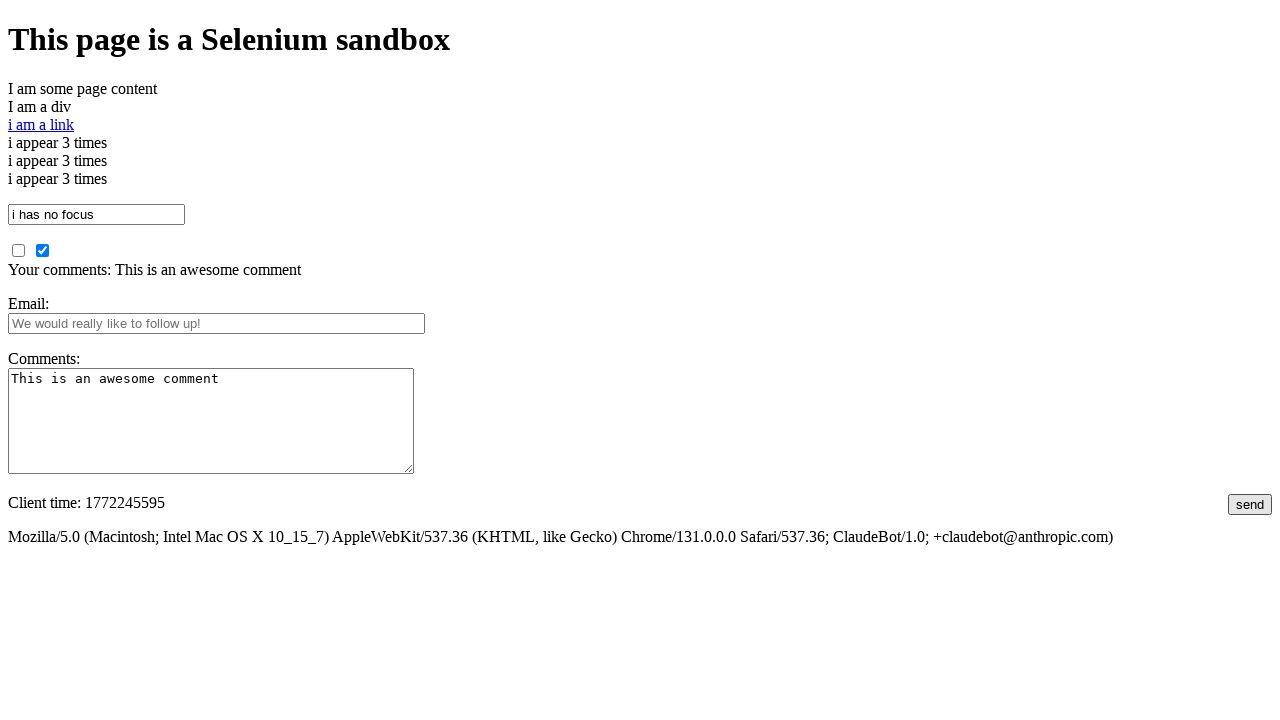

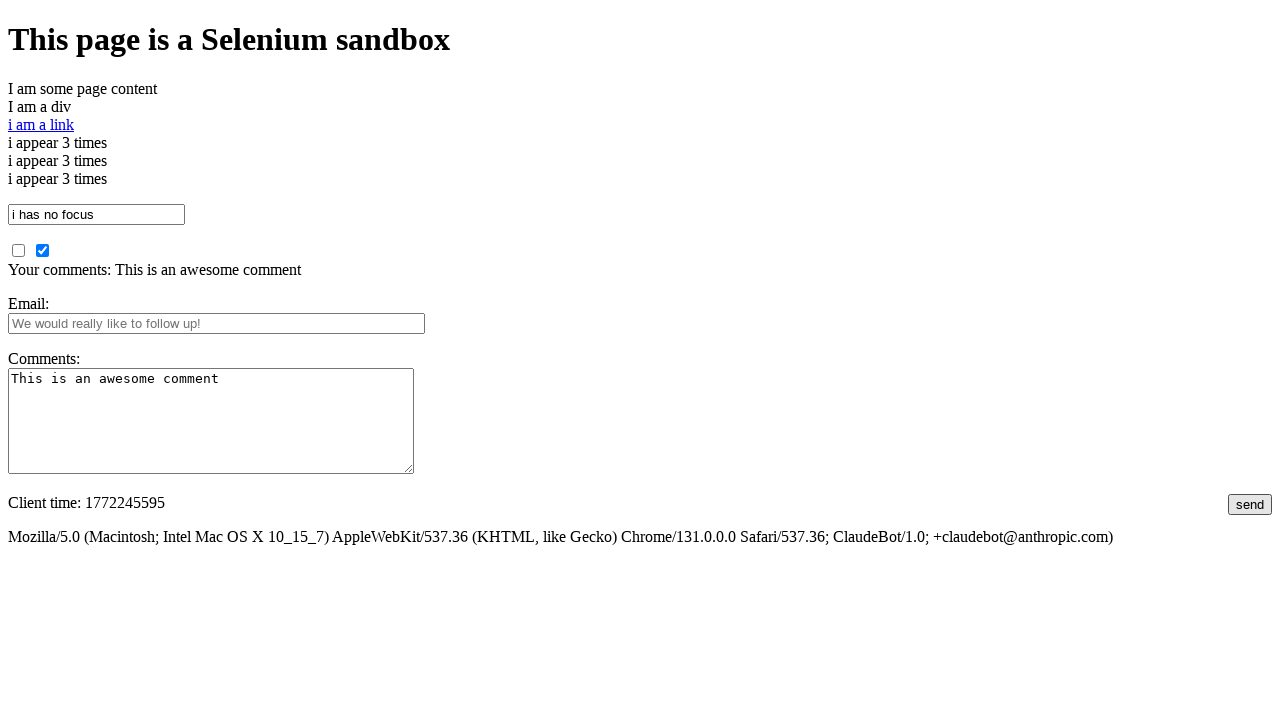